Tests Angular ng2-select custom dropdown by selecting Barcelona from the single city selector and verifying the selection.

Starting URL: https://valor-software.com/ng2-select/

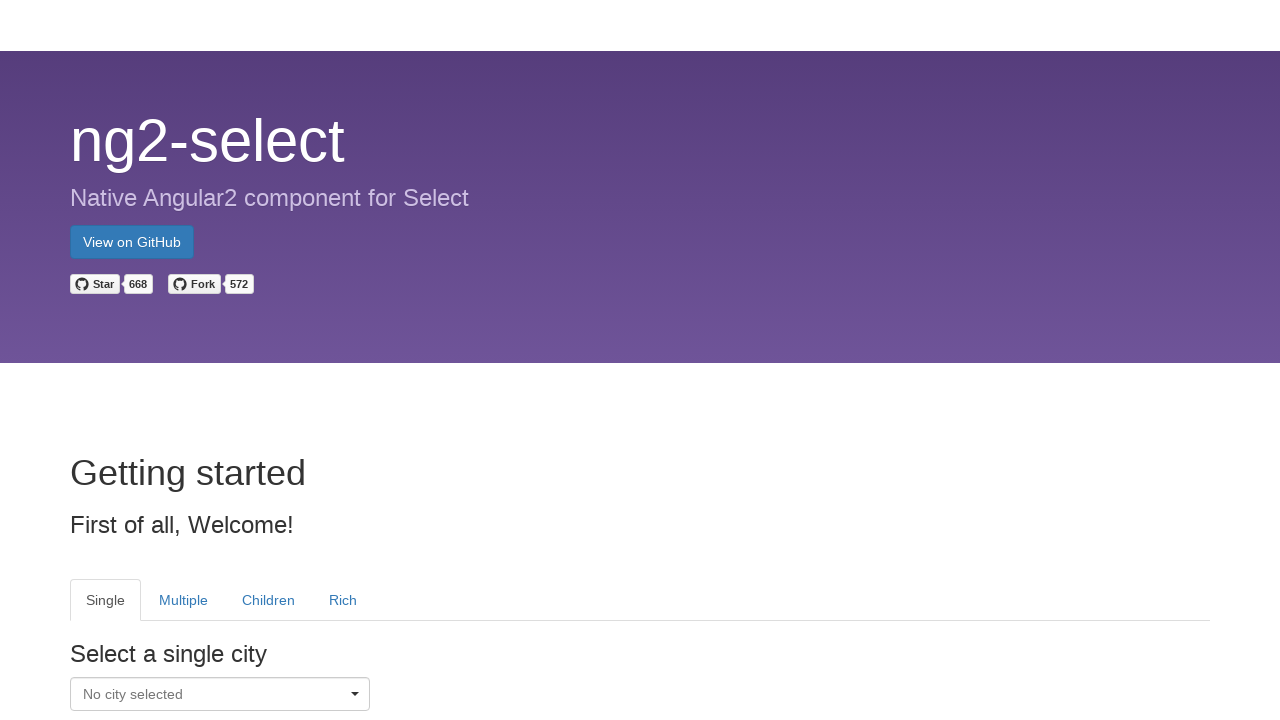

Clicked on Single tab dropdown container to open city selector at (220, 694) on tab[heading='Single'] div[class*='ui-select-container']
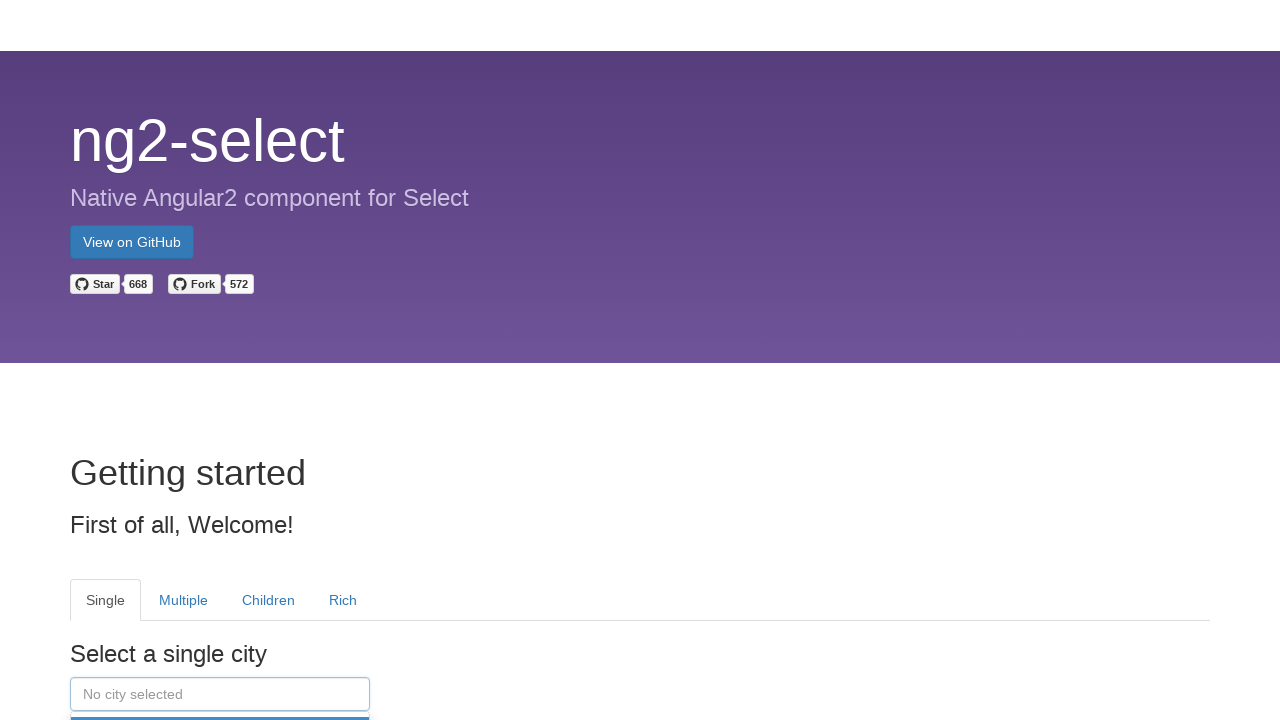

Dropdown menu with city options loaded
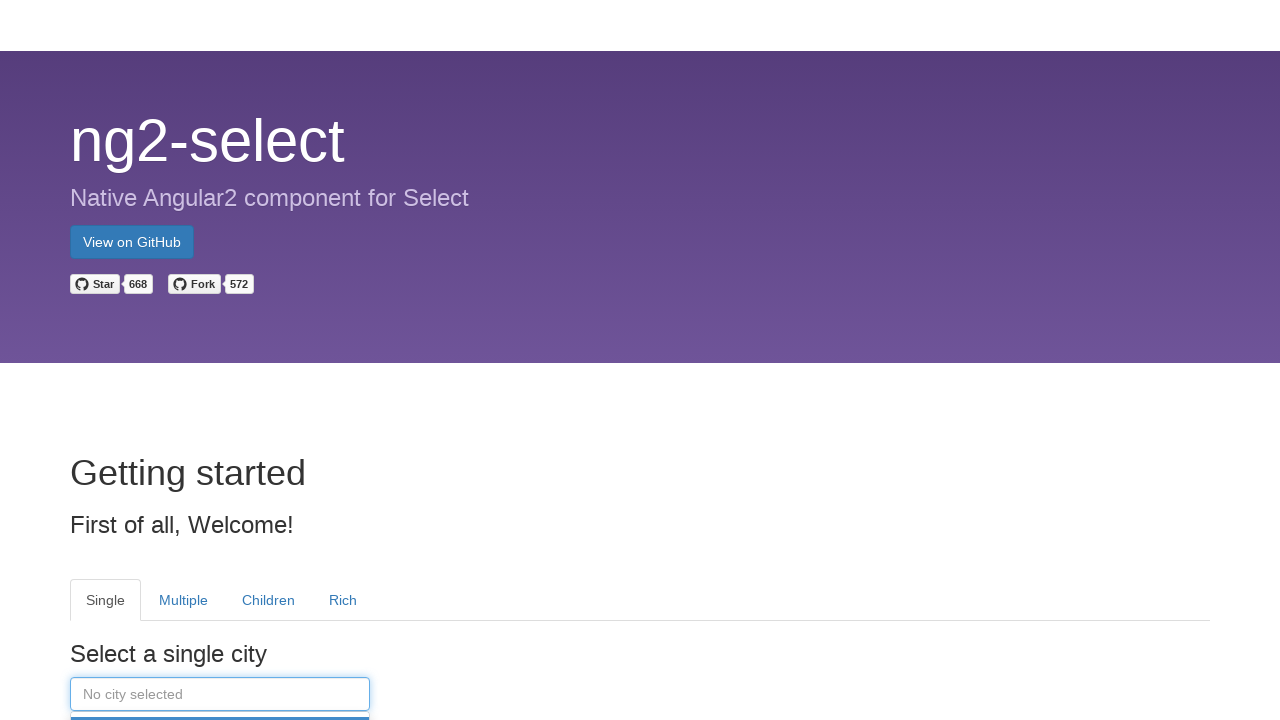

Selected Barcelona from the dropdown menu at (220, 360) on ul[role='menu'] li:has-text('Barcelona')
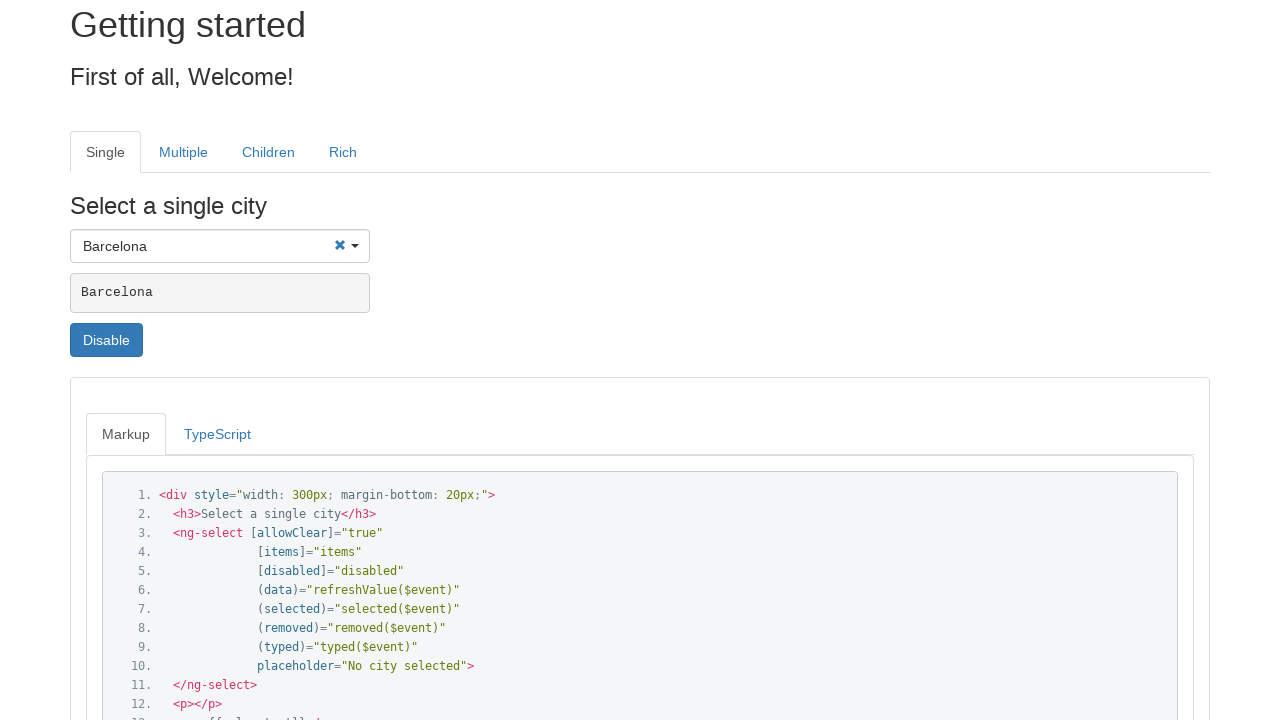

Verified Barcelona is displayed as selected city in ng2-select component
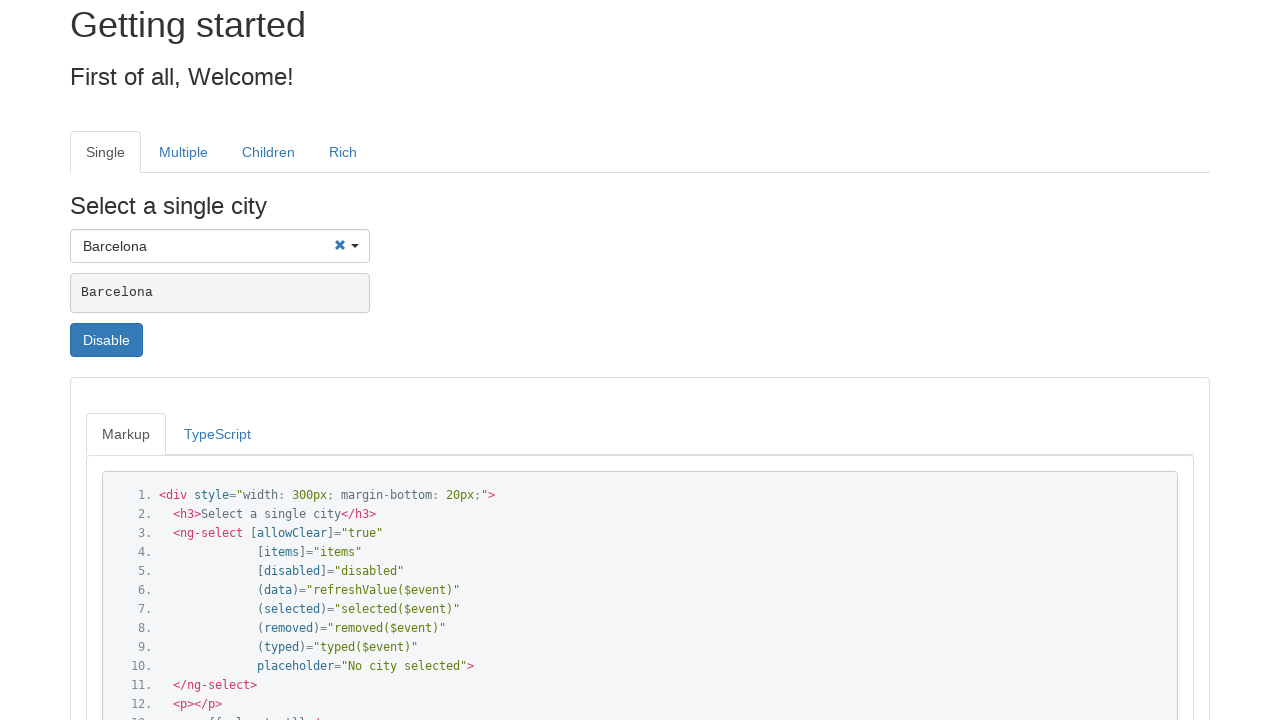

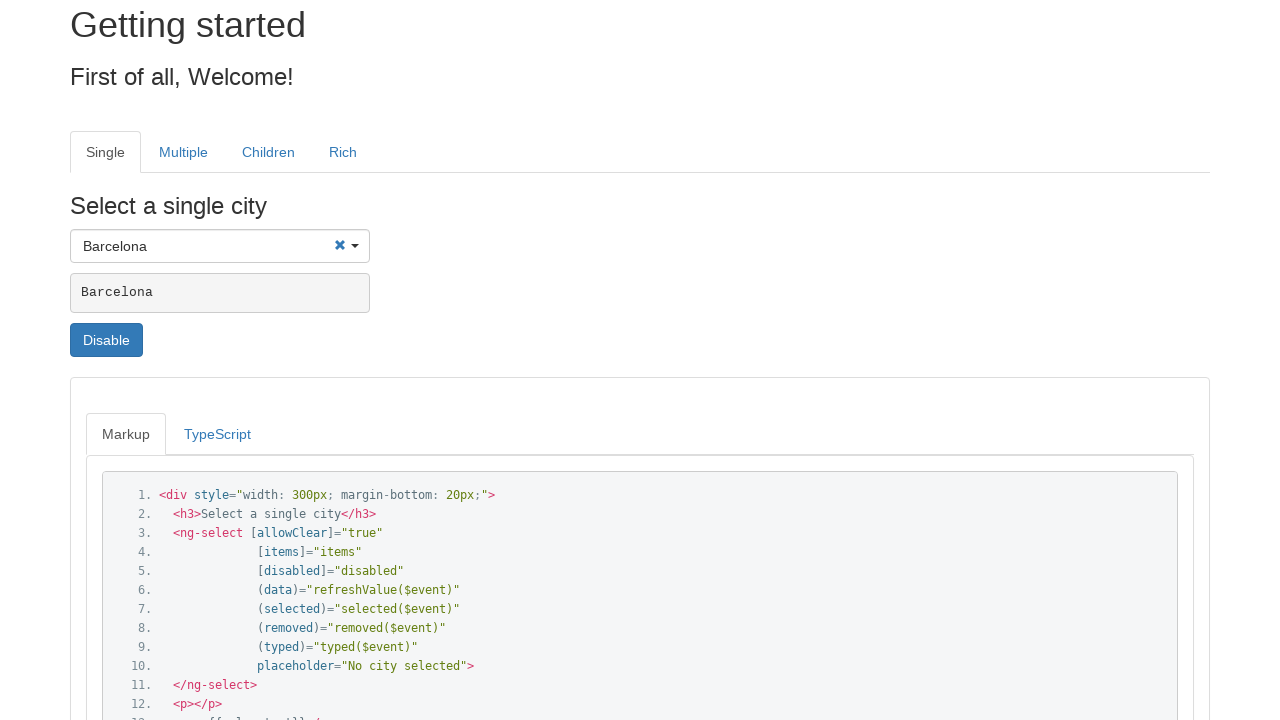